Tests a slow calculator by setting a delay, performing a simple addition (7+8), and waiting for the result to appear

Starting URL: https://bonigarcia.dev/selenium-webdriver-java/slow-calculator.html

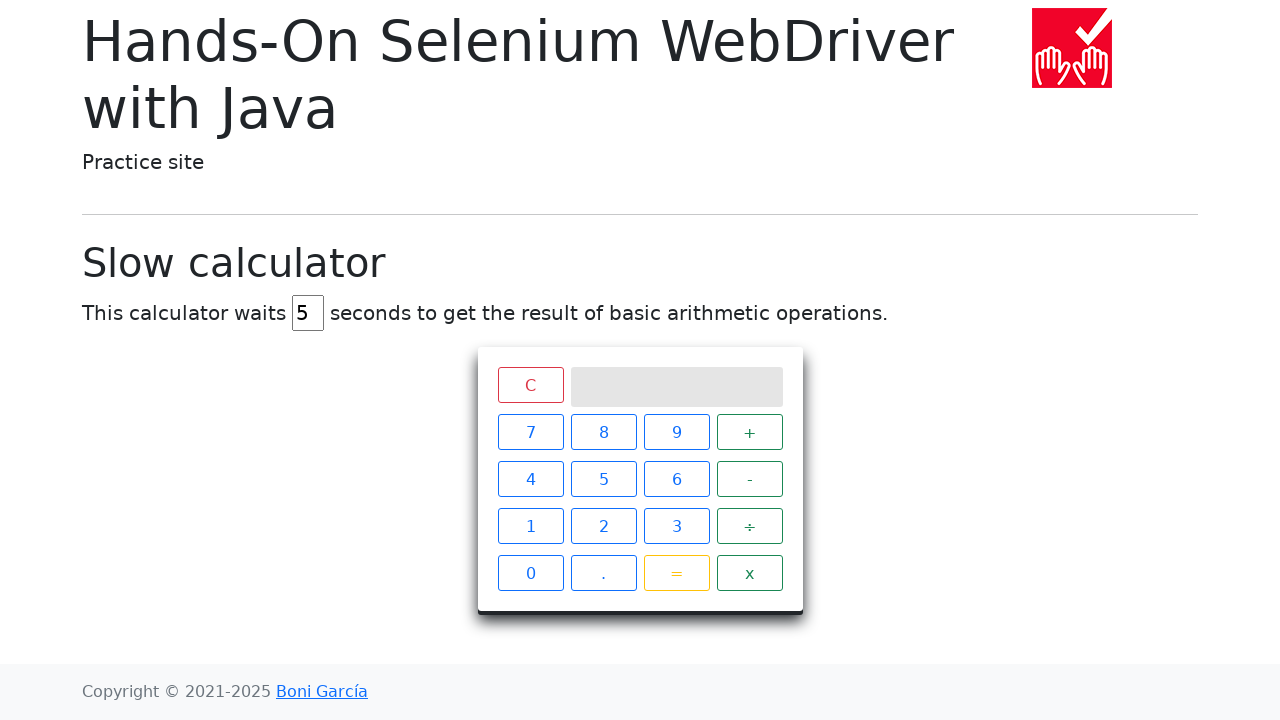

Set delay timeout to 6 seconds on #delay
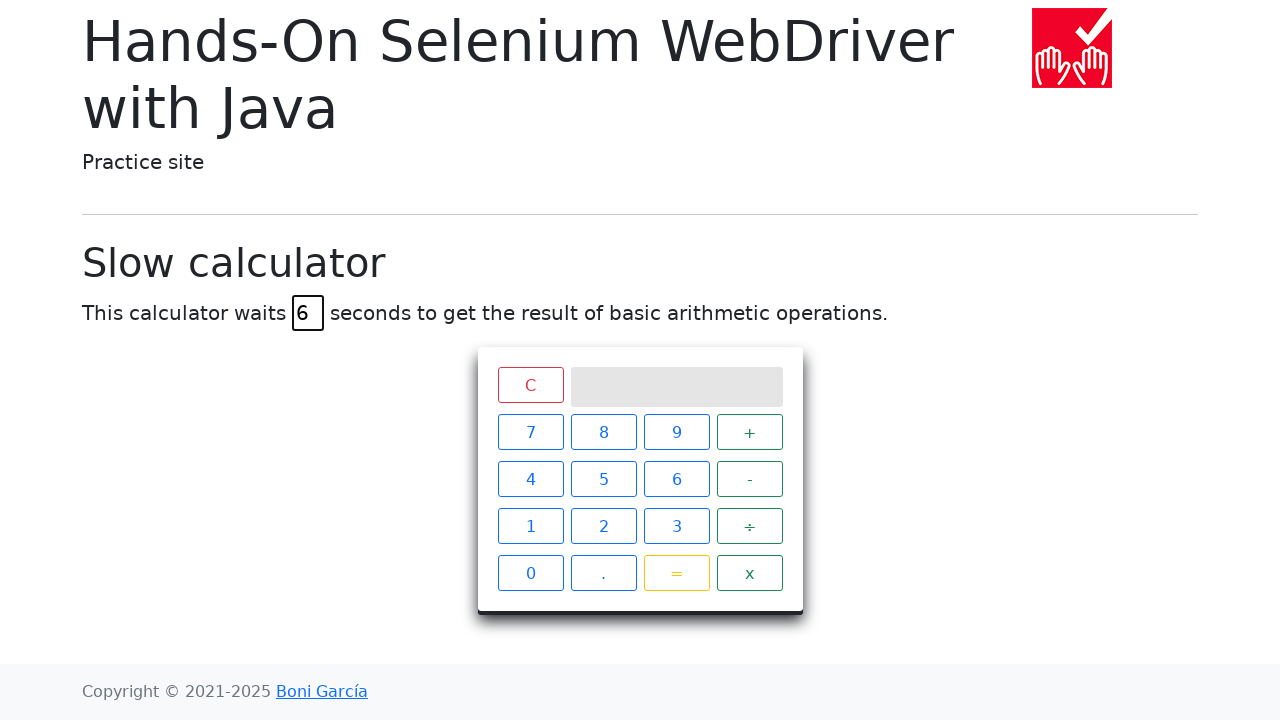

Clicked number 7 at (530, 432) on .keys *:has-text('7')
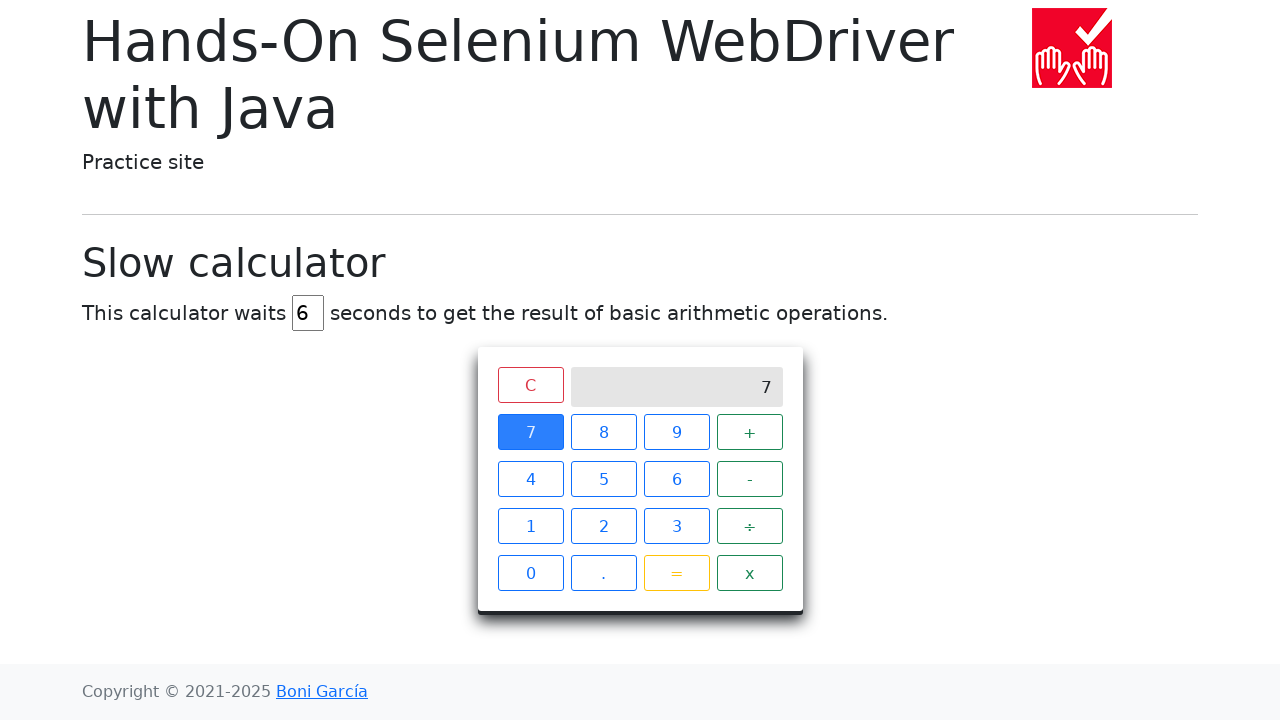

Clicked plus operator at (750, 432) on .keys *:has-text('+')
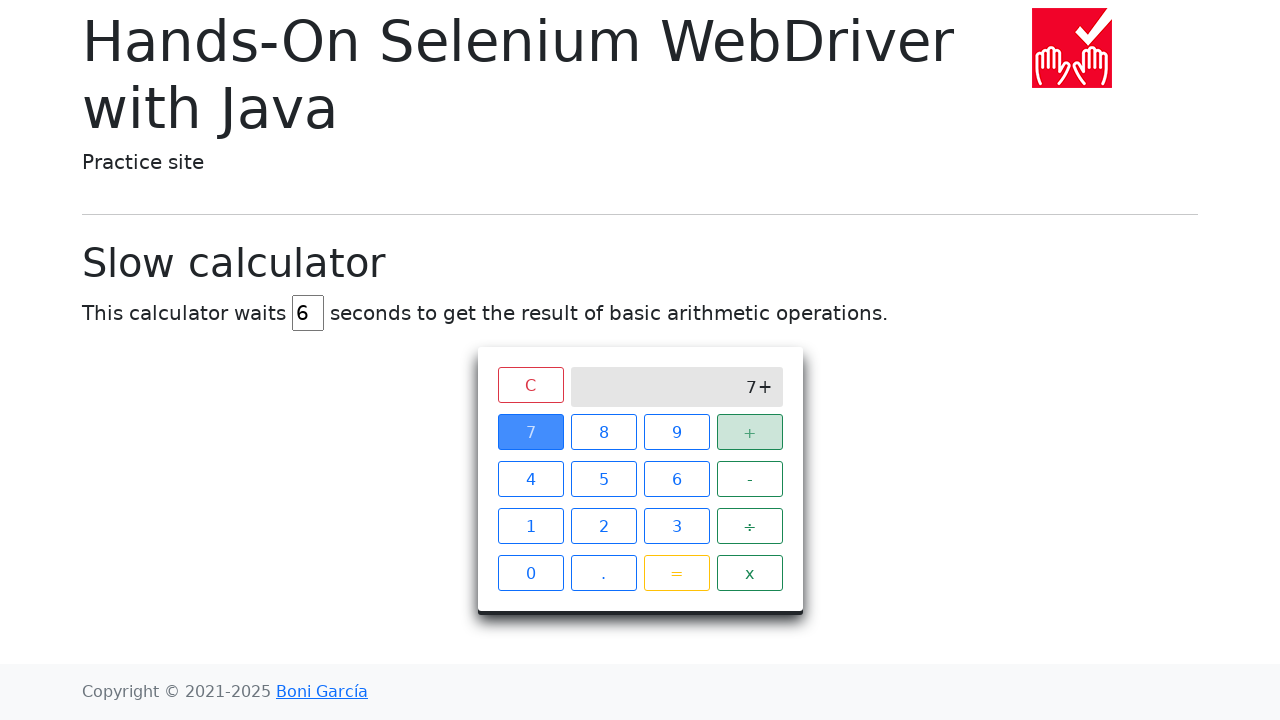

Clicked number 8 at (604, 432) on .keys *:has-text('8')
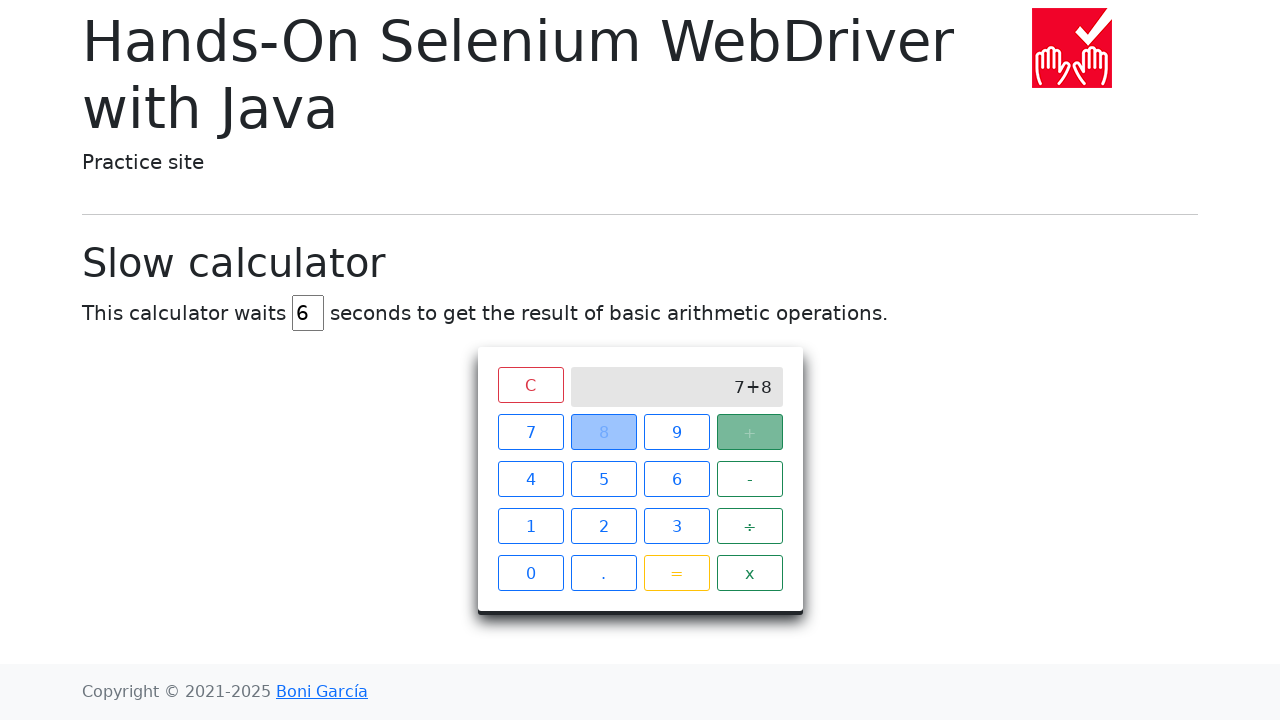

Clicked equals button at (676, 573) on .keys *:has-text('=')
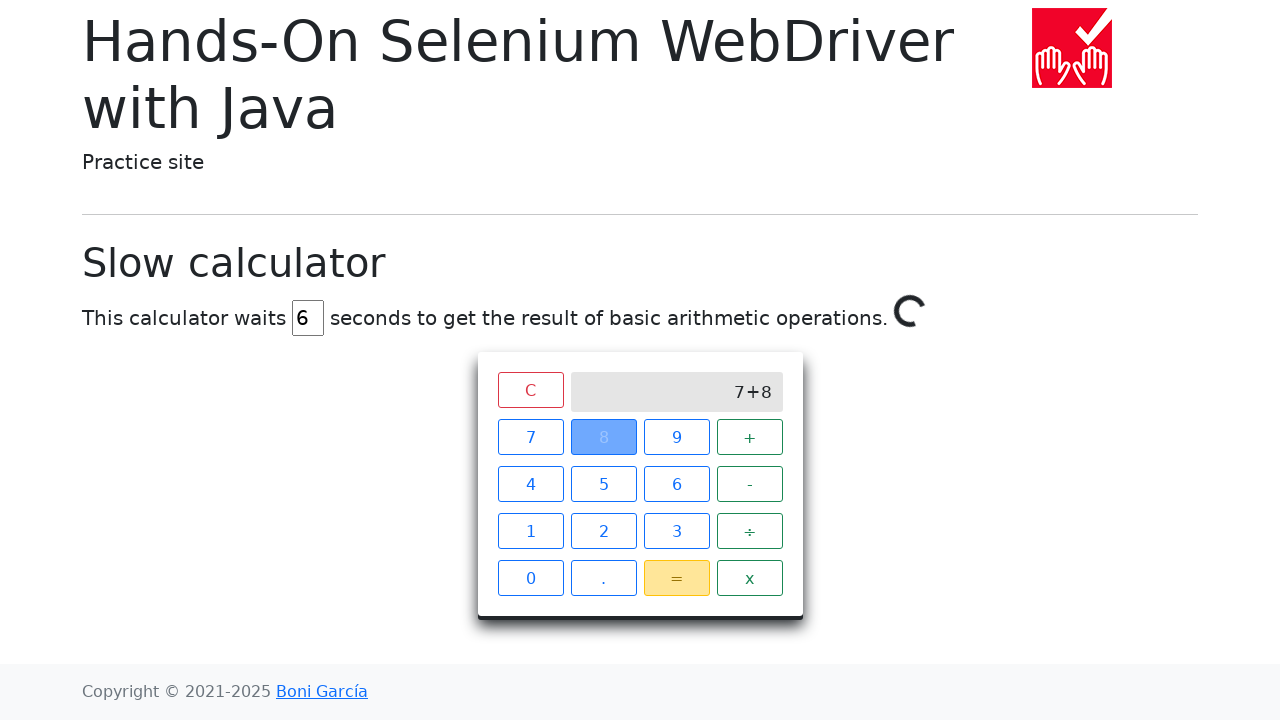

Waited for spinner to disappear (calculation completed)
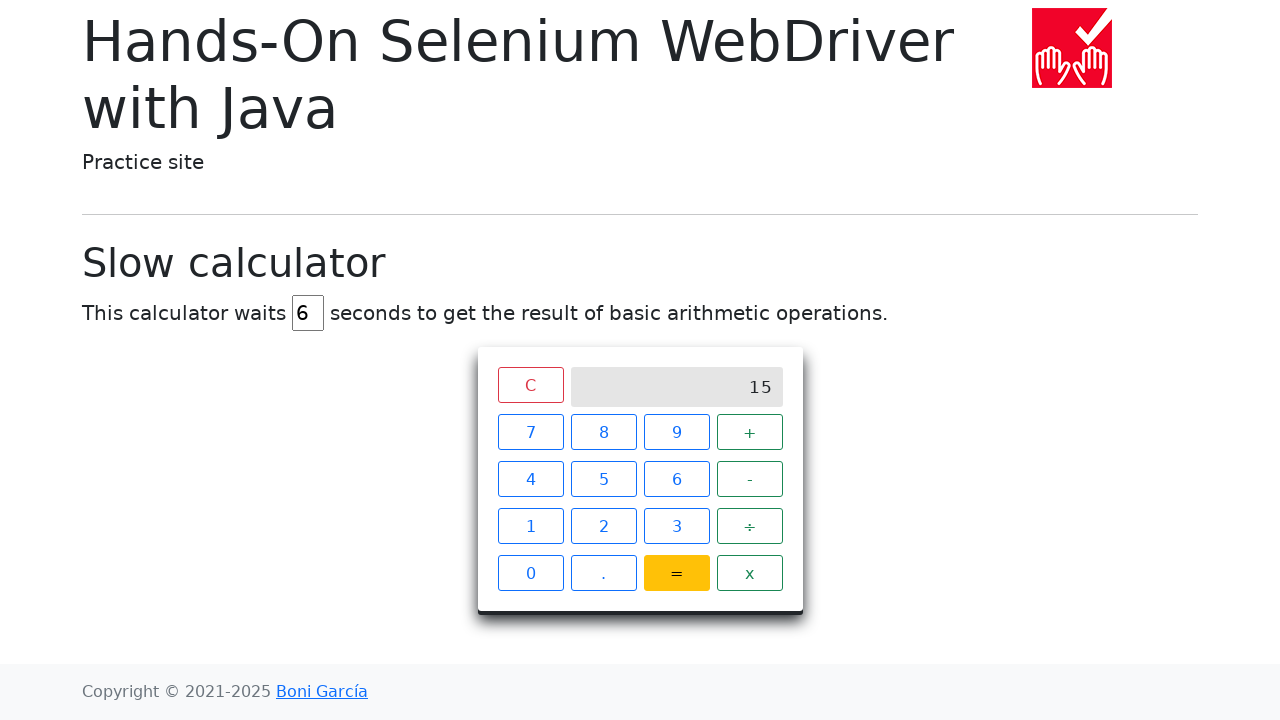

Retrieved result from calculator screen
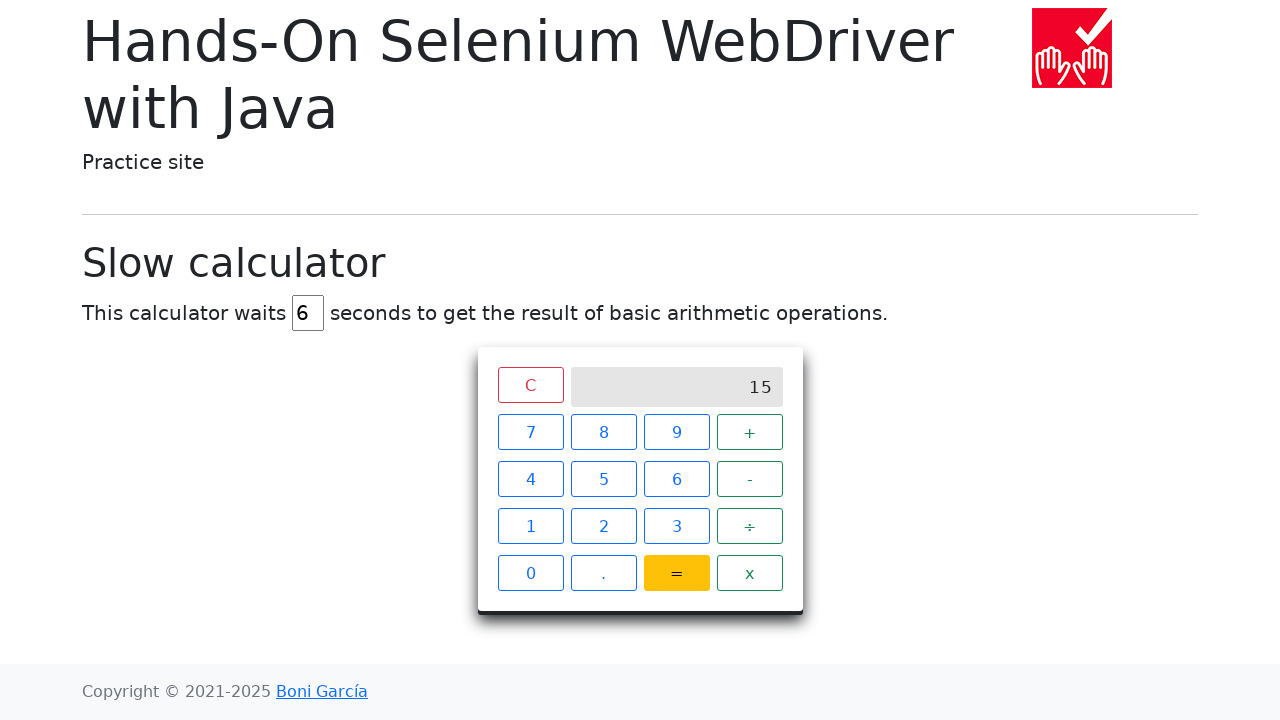

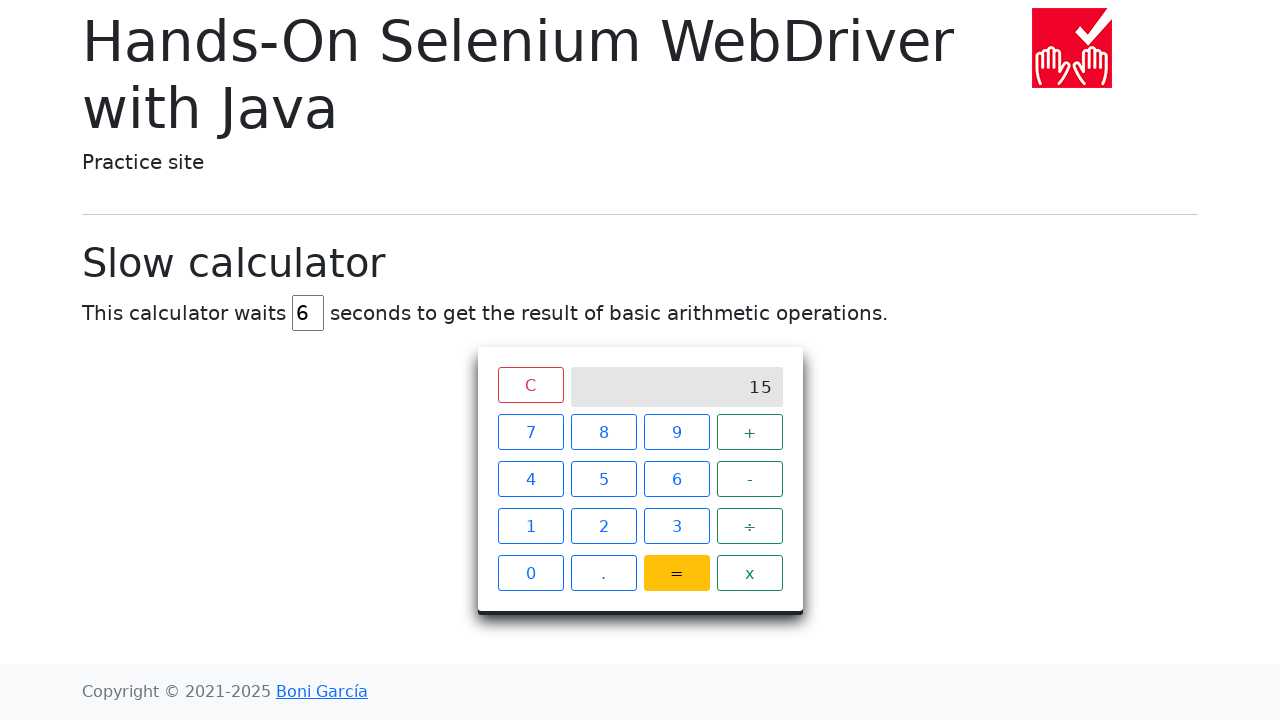